Tests a web form by entering text into a text box and clicking the submit button, then verifying the message element appears

Starting URL: https://www.selenium.dev/selenium/web/web-form.html

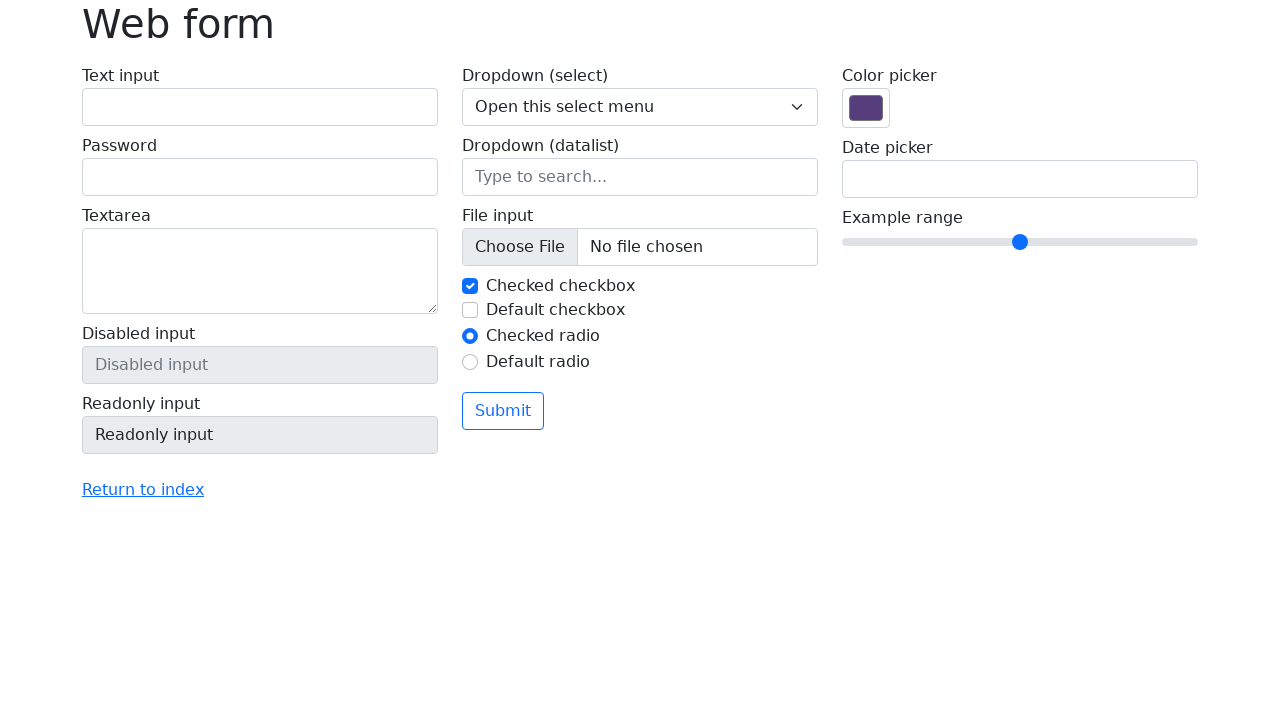

Filled text box with 'Selenium' on input[name='my-text']
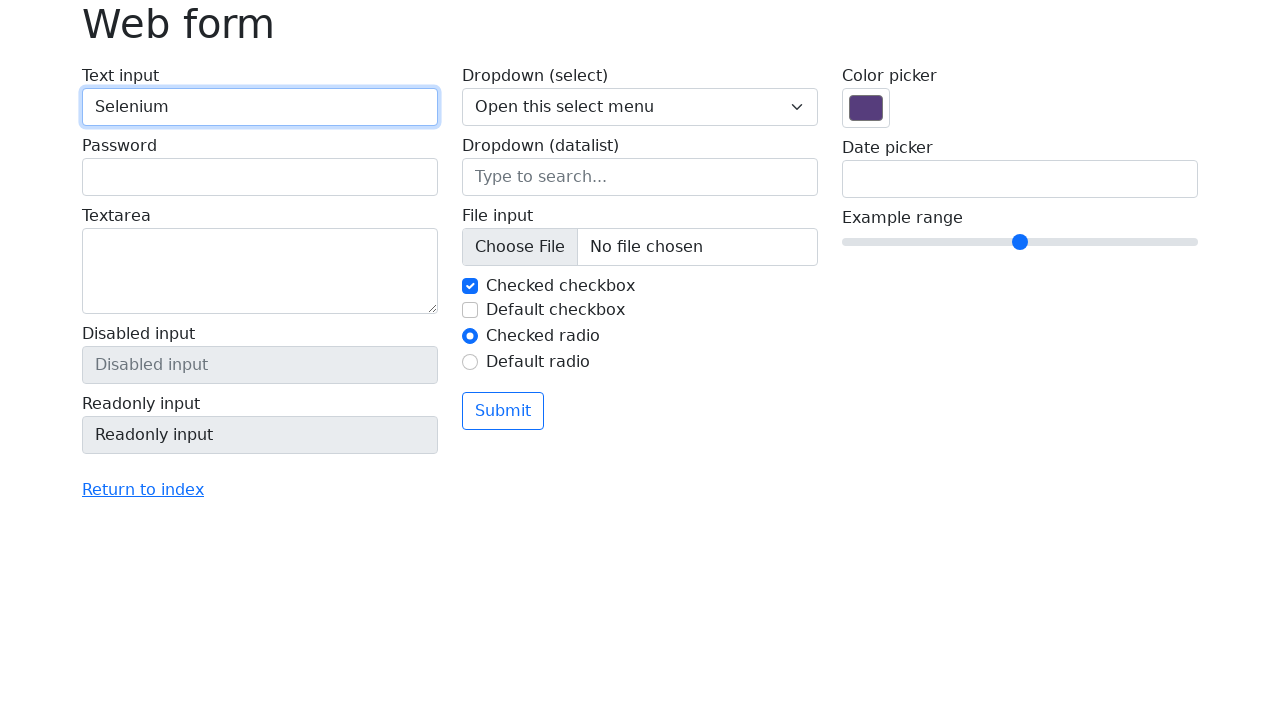

Clicked submit button at (503, 411) on button
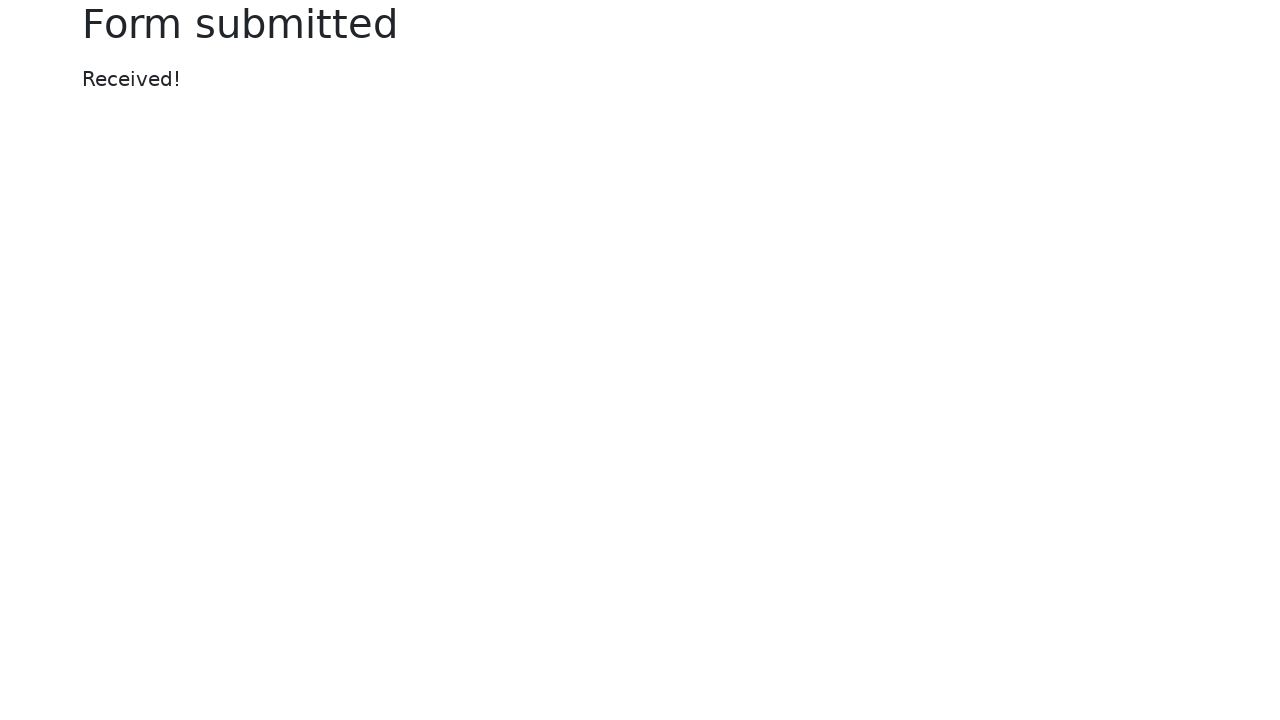

Message element appeared after form submission
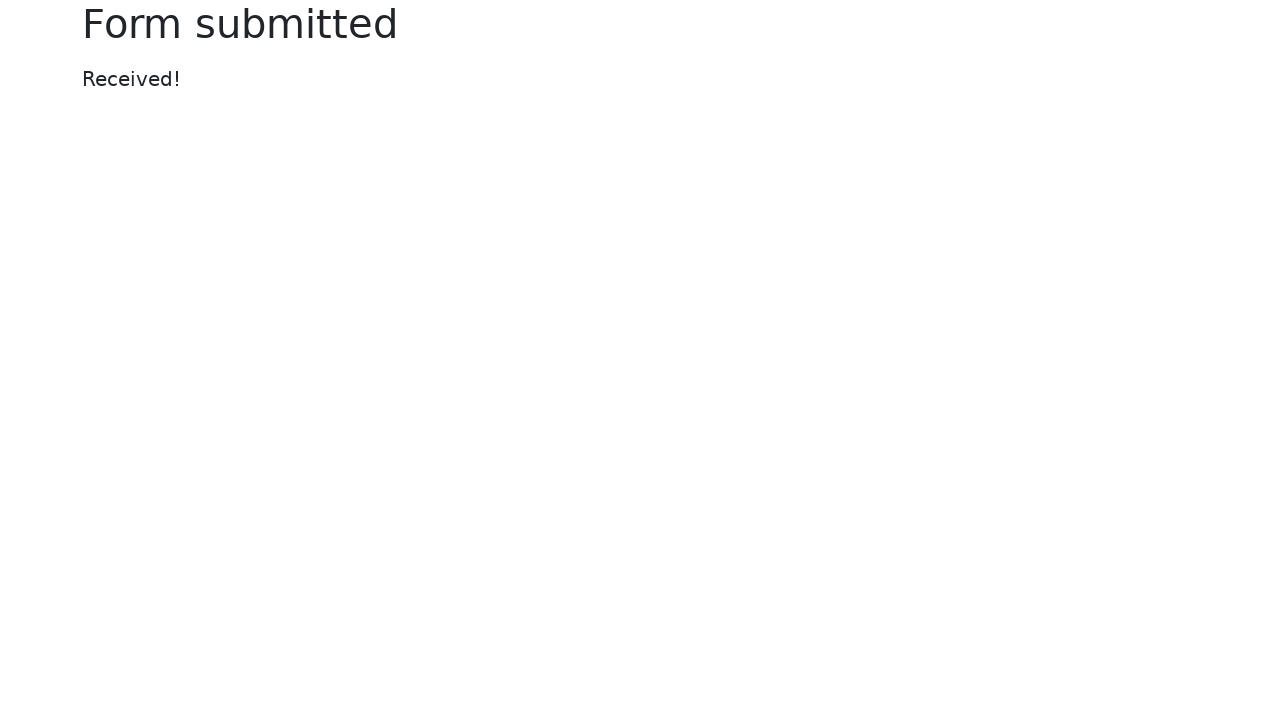

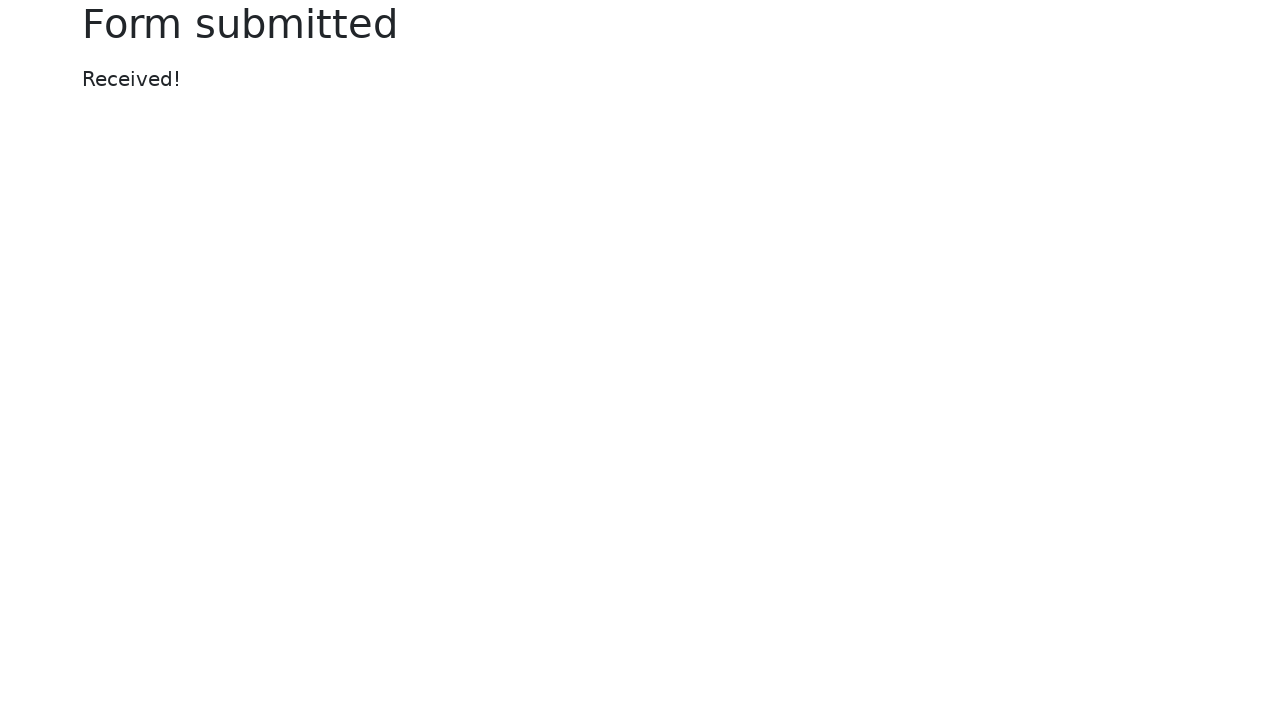